Tests marking all todo items as completed using the toggle all checkbox

Starting URL: https://demo.playwright.dev/todomvc

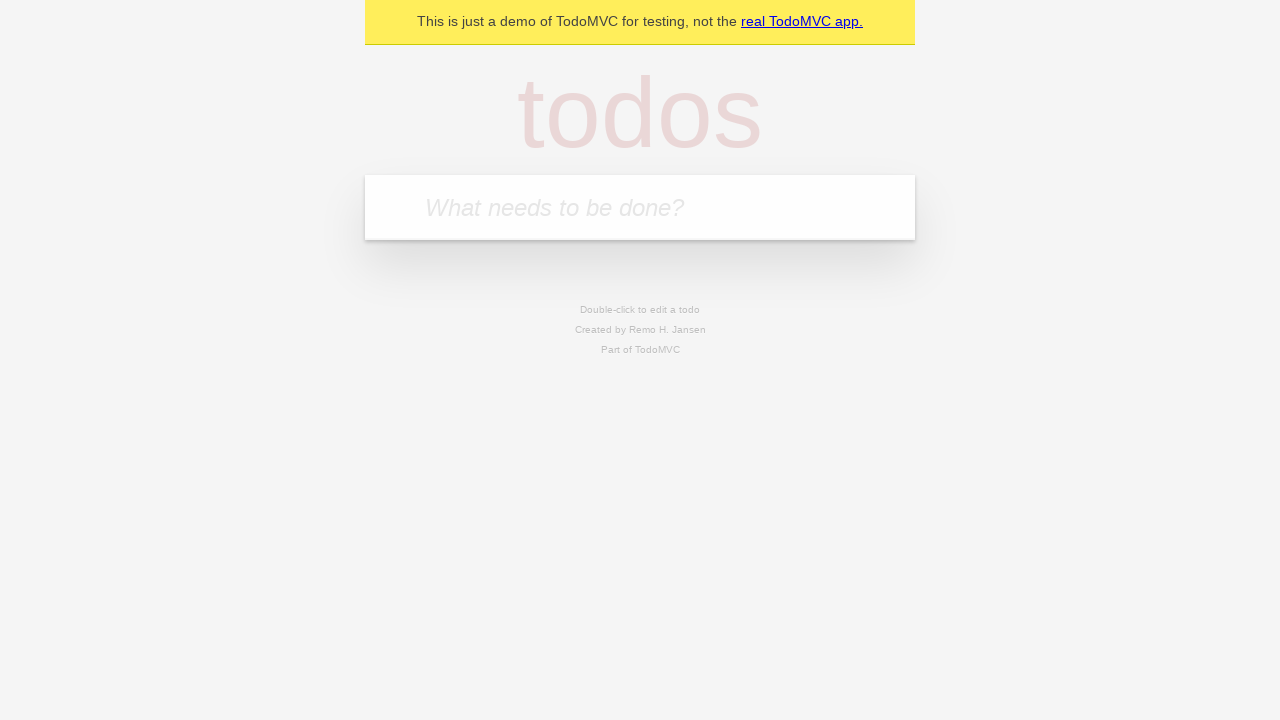

Filled todo input with 'buy some cheese' on internal:attr=[placeholder="What needs to be done?"i]
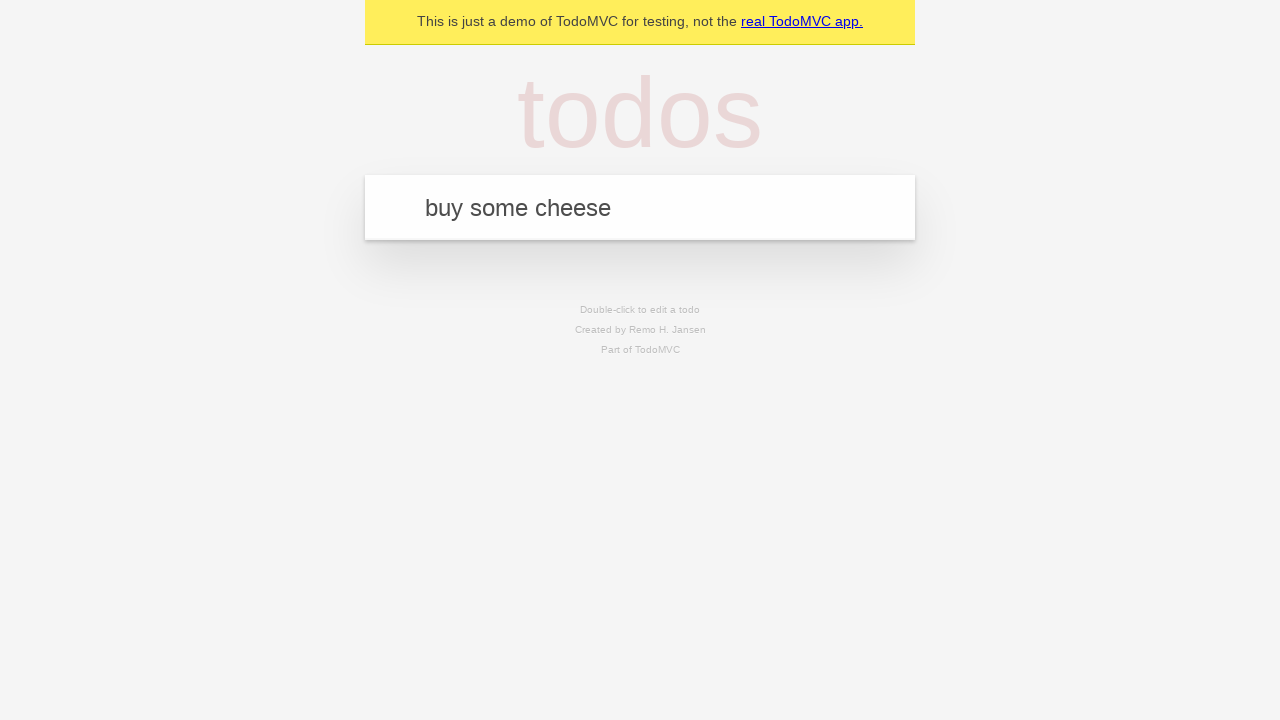

Pressed Enter to add first todo item on internal:attr=[placeholder="What needs to be done?"i]
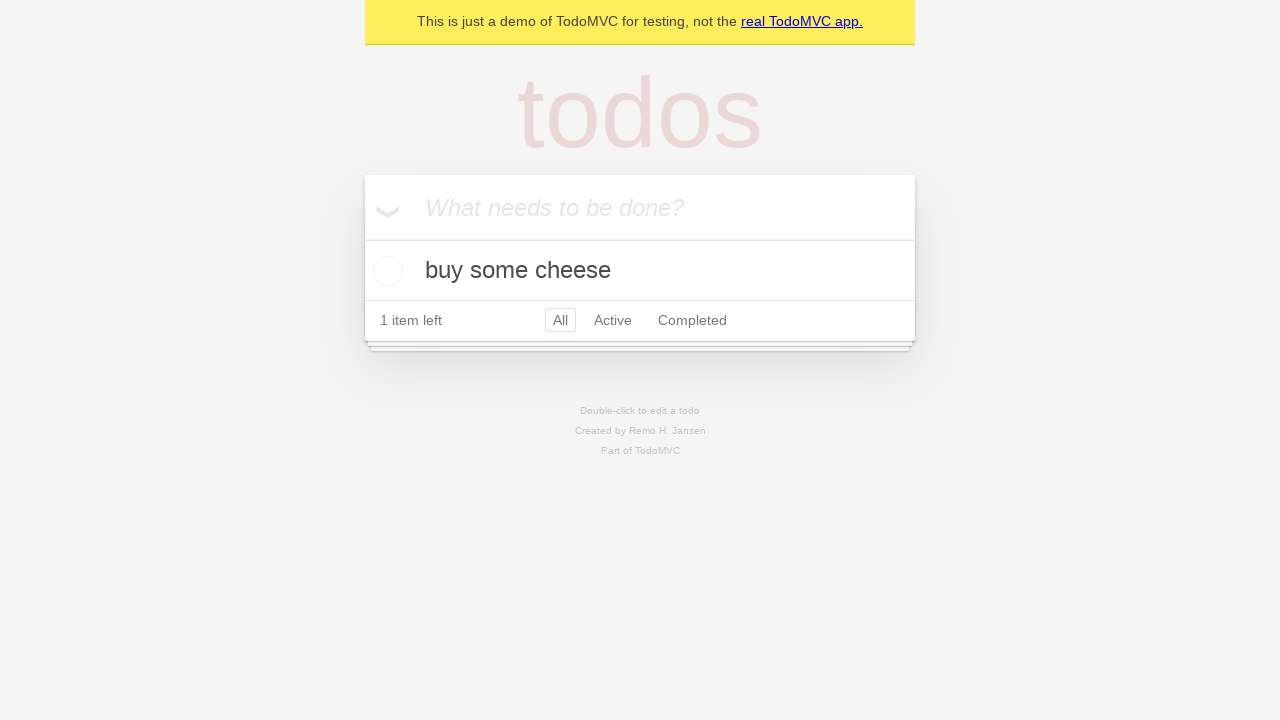

Filled todo input with 'feed the cat' on internal:attr=[placeholder="What needs to be done?"i]
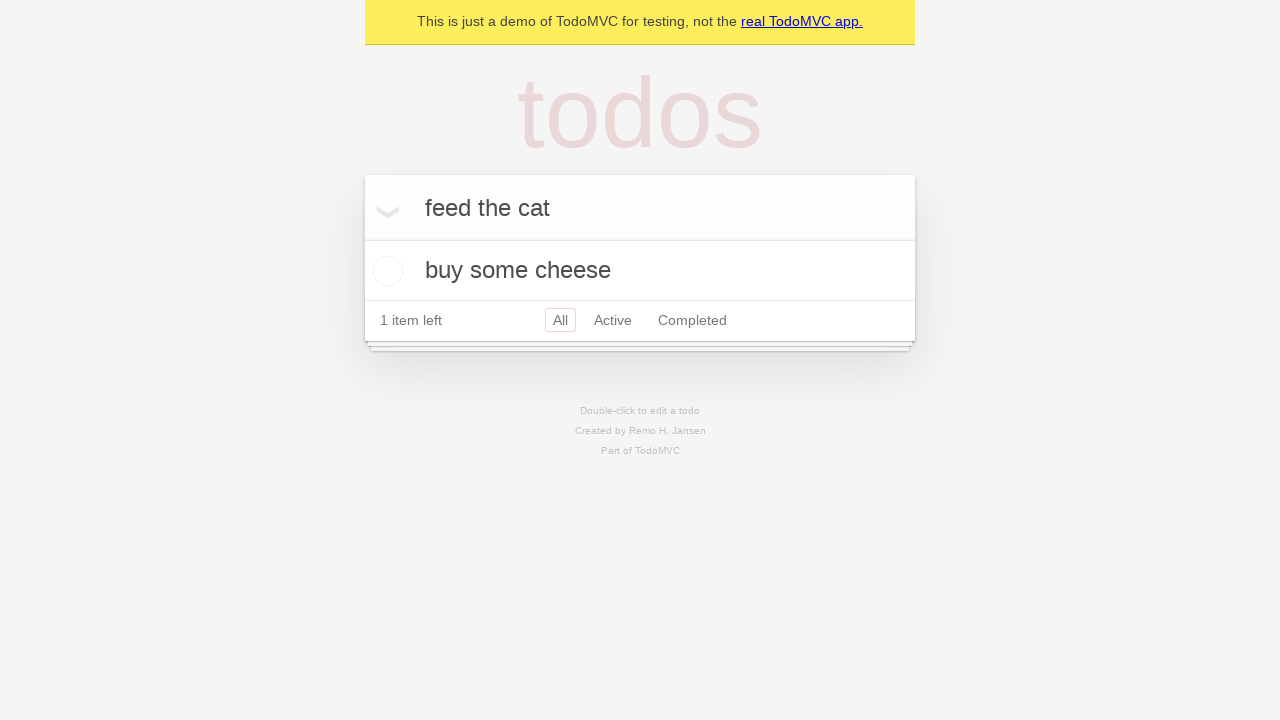

Pressed Enter to add second todo item on internal:attr=[placeholder="What needs to be done?"i]
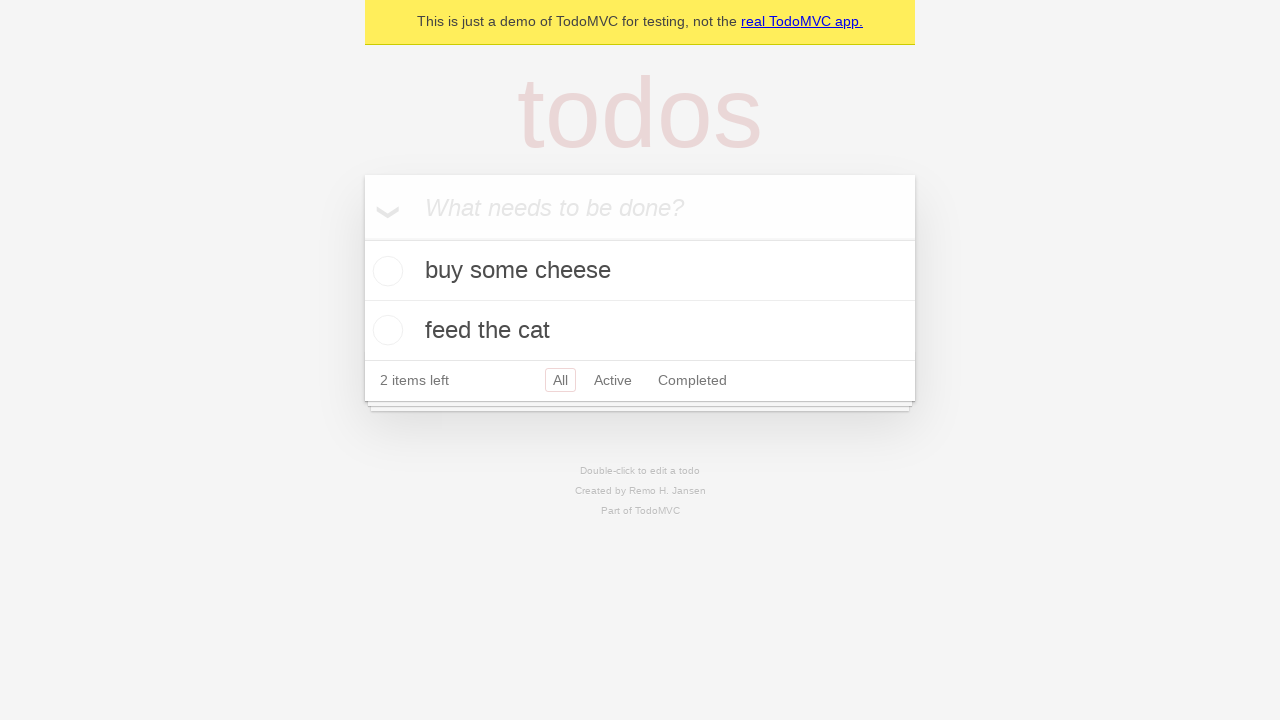

Filled todo input with 'book a doctors appointment' on internal:attr=[placeholder="What needs to be done?"i]
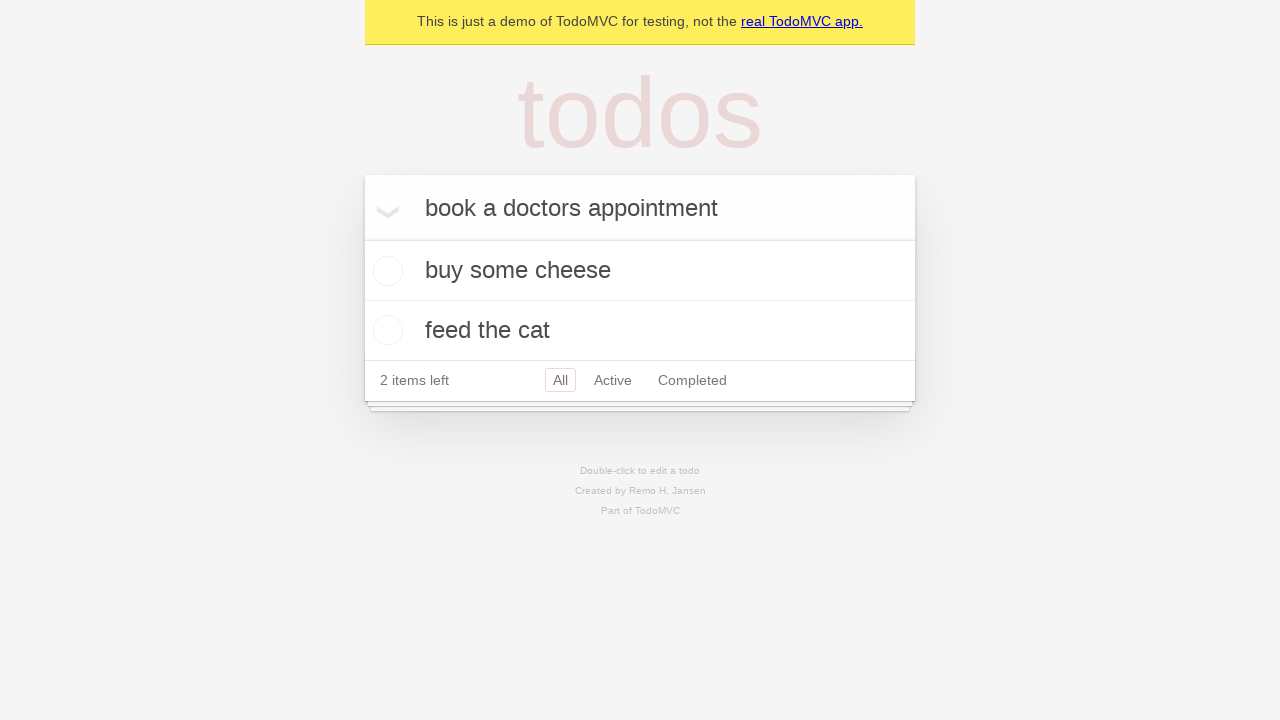

Pressed Enter to add third todo item on internal:attr=[placeholder="What needs to be done?"i]
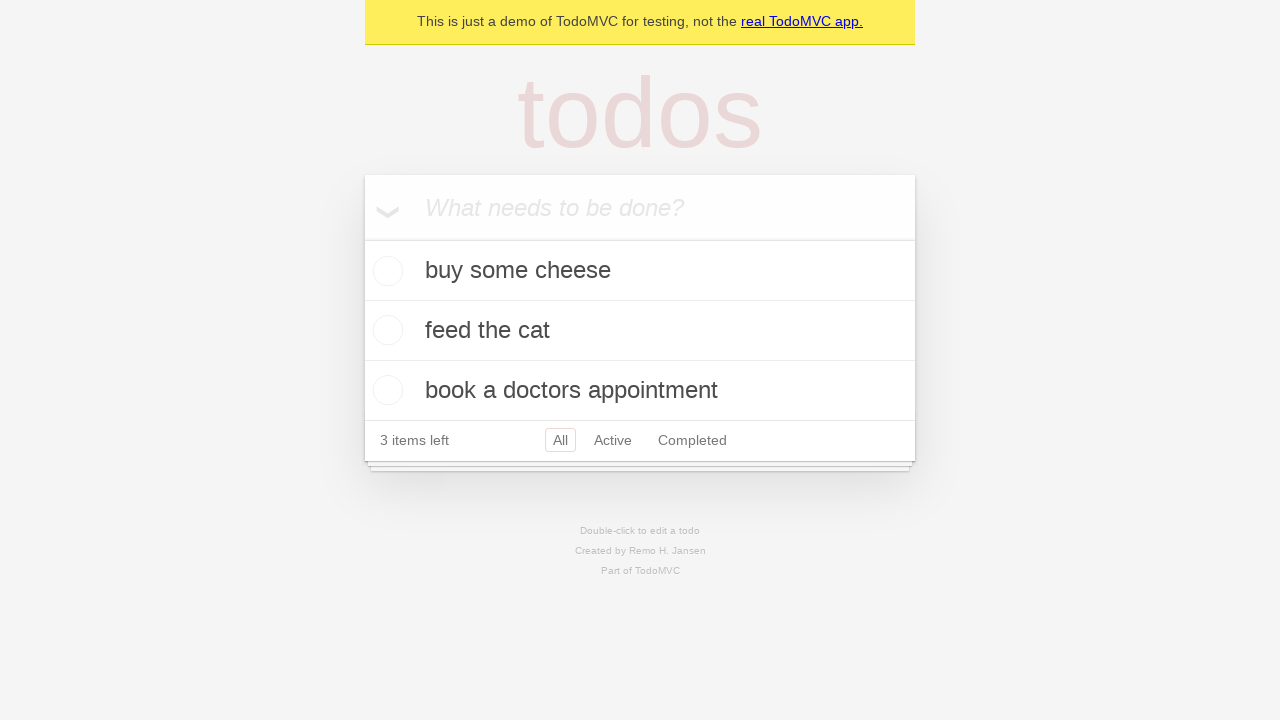

Waited for all three todo items to load
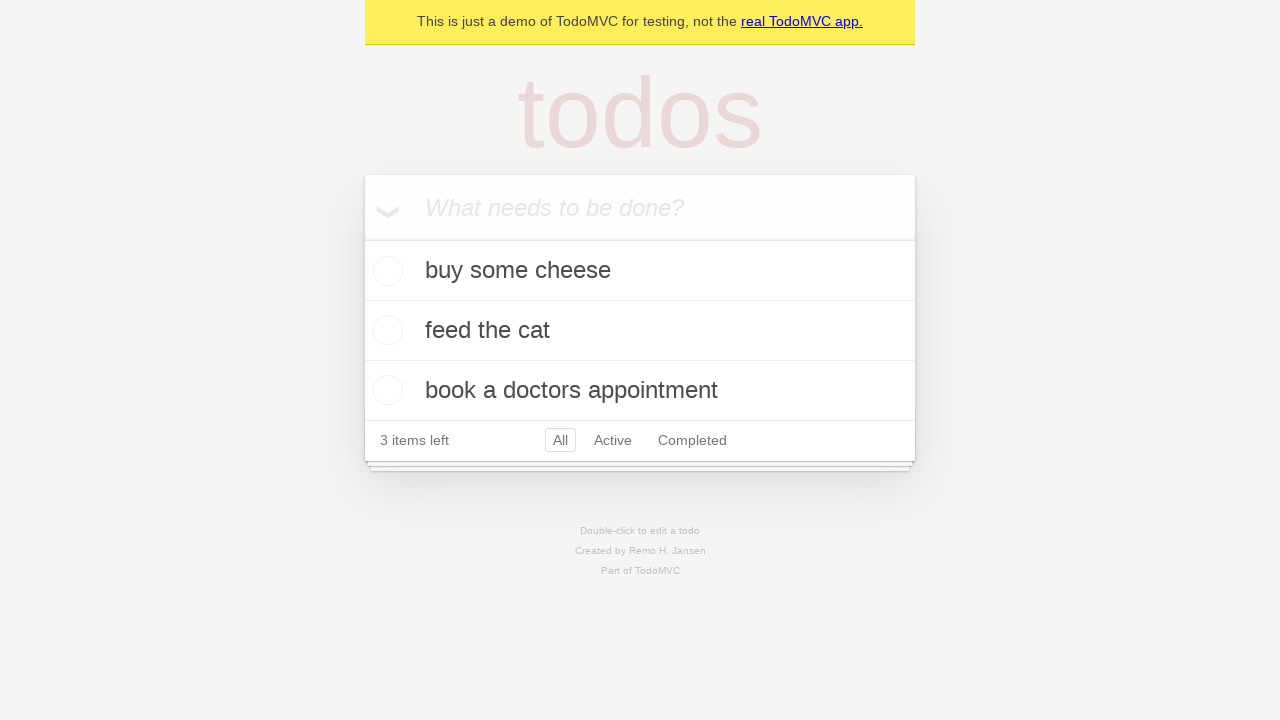

Clicked 'Mark all as complete' checkbox to mark all todo items as completed at (362, 238) on internal:label="Mark all as complete"i
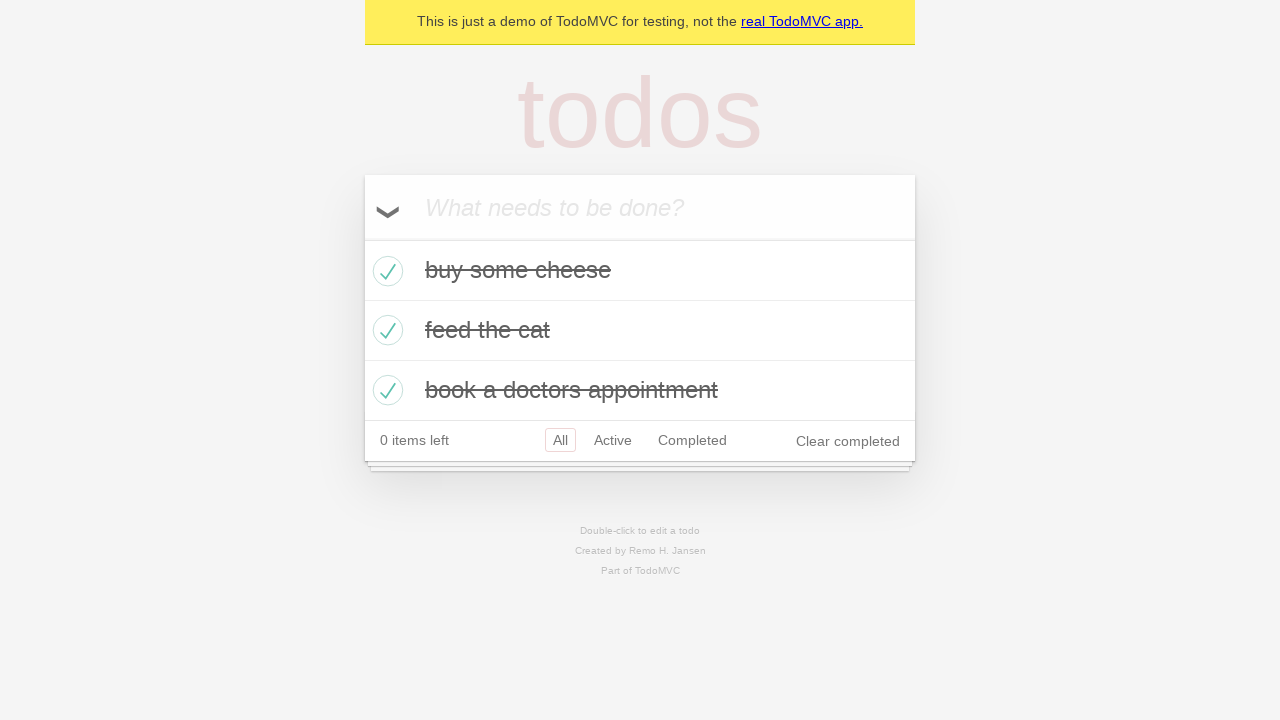

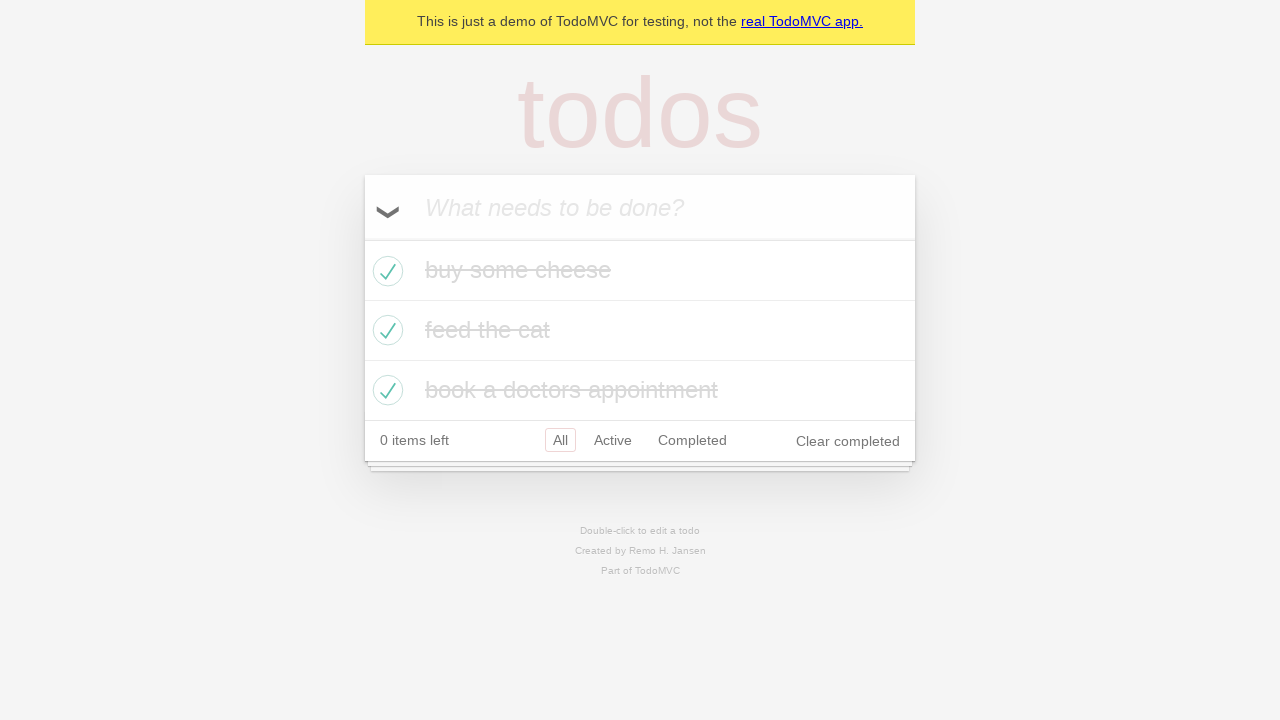